Tests simple JavaScript alert handling by clicking a button and accepting the alert

Starting URL: https://demoqa.com/alerts

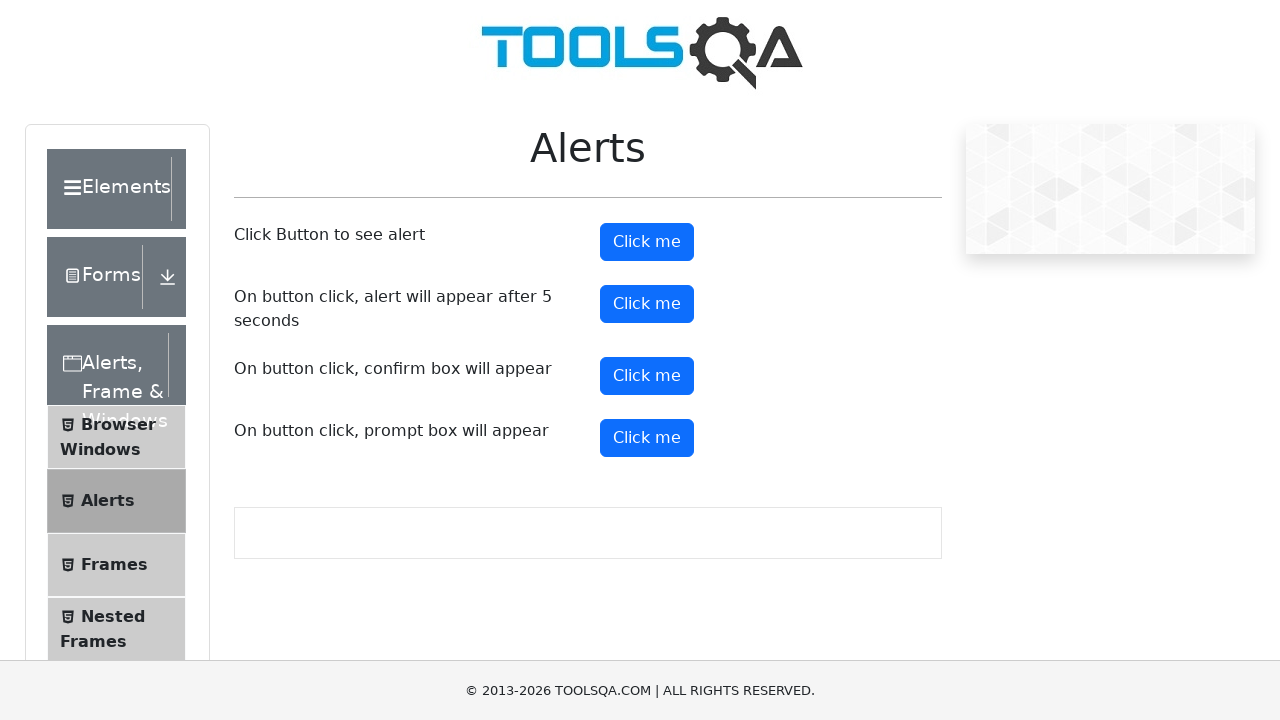

Set up alert handler to accept dialogs
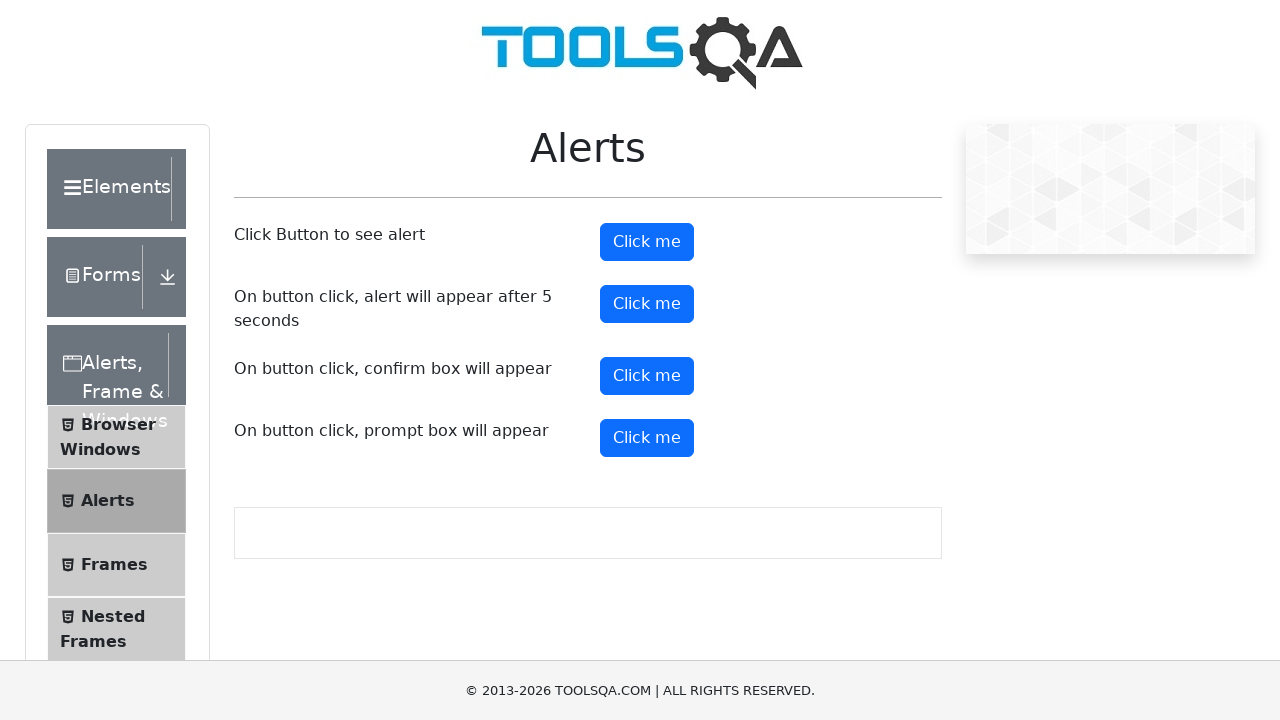

Clicked alert button to trigger JavaScript alert at (647, 242) on #alertButton
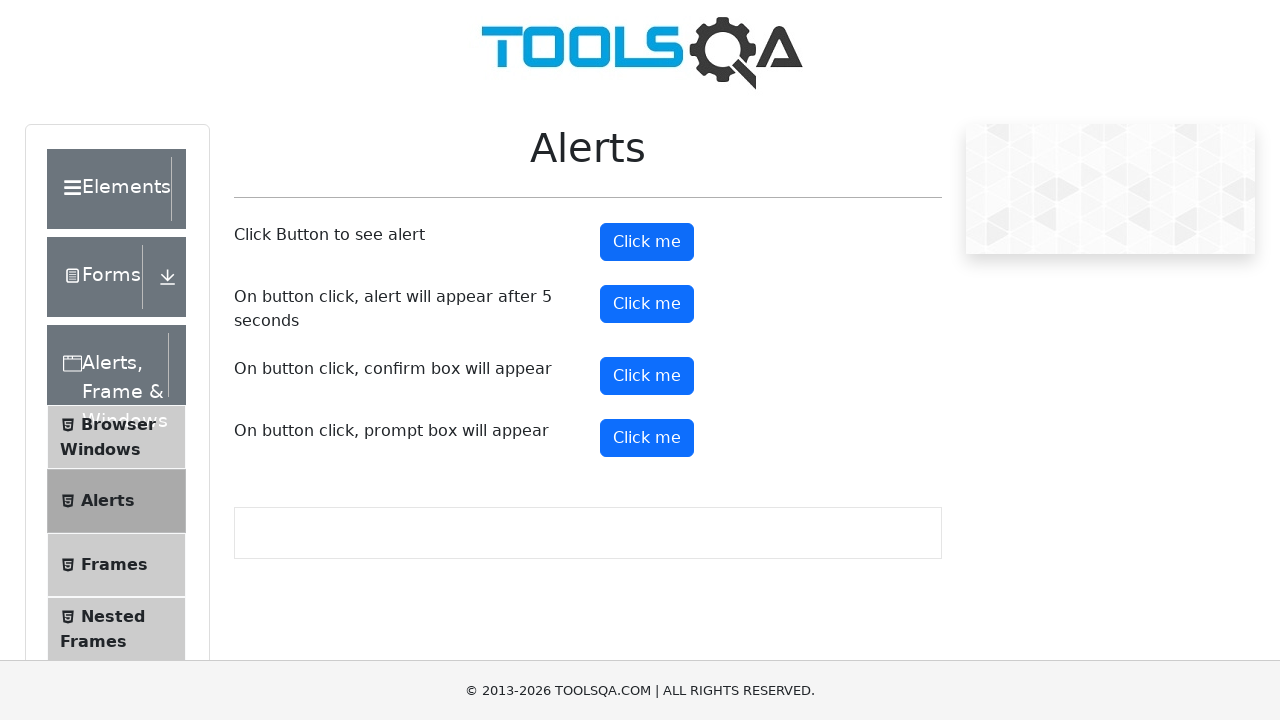

Waited 1000ms for pending operations to complete
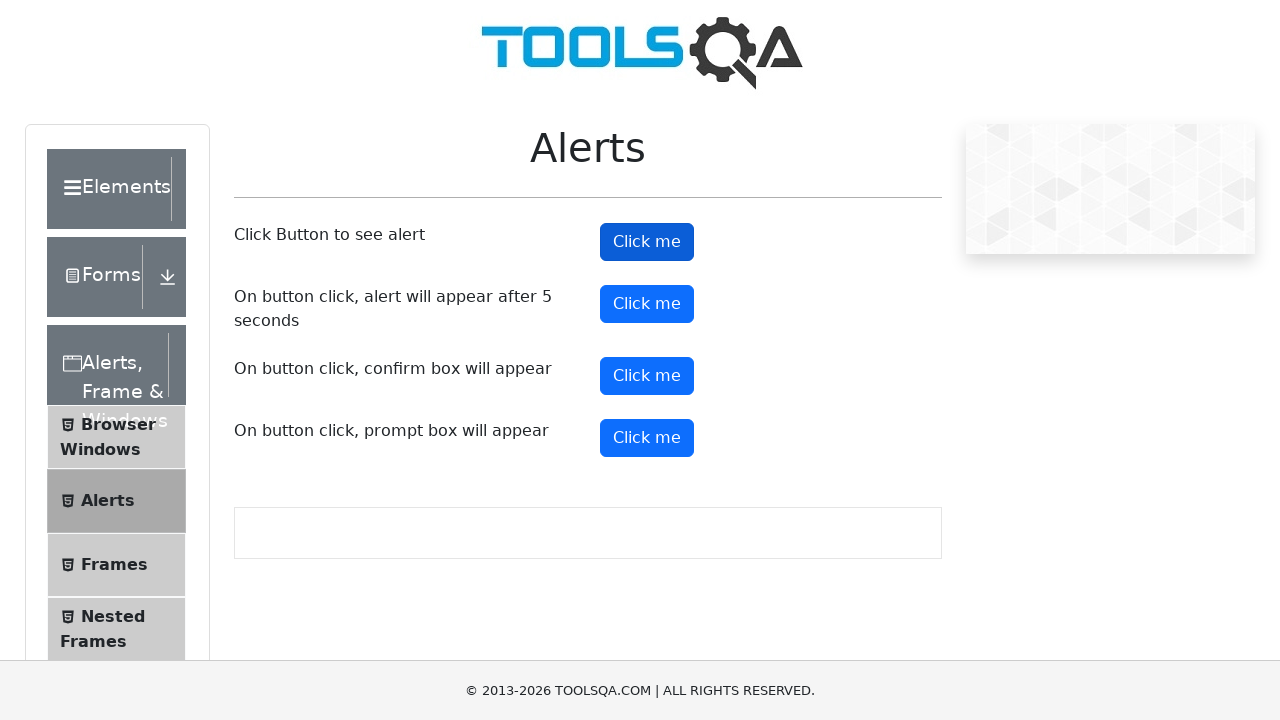

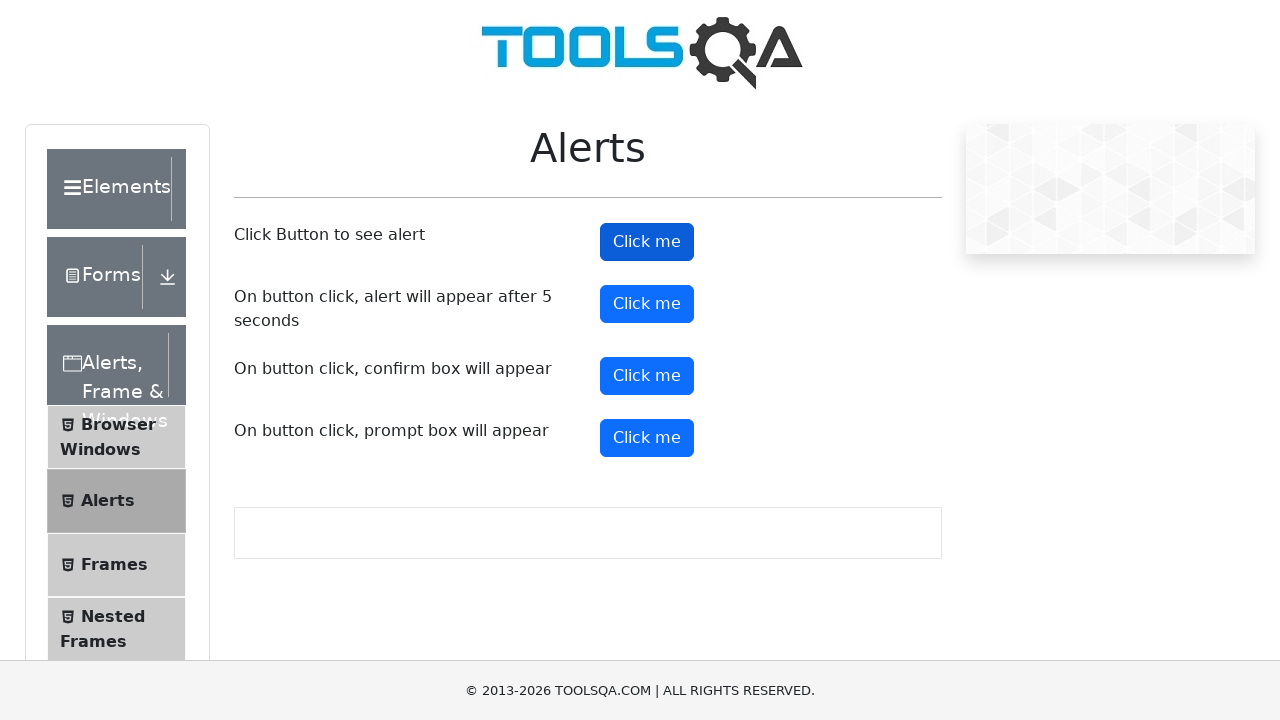